Tests explicit waiting with fluent options, waiting for an element to become interactable before typing

Starting URL: https://www.selenium.dev/selenium/web/dynamic.html

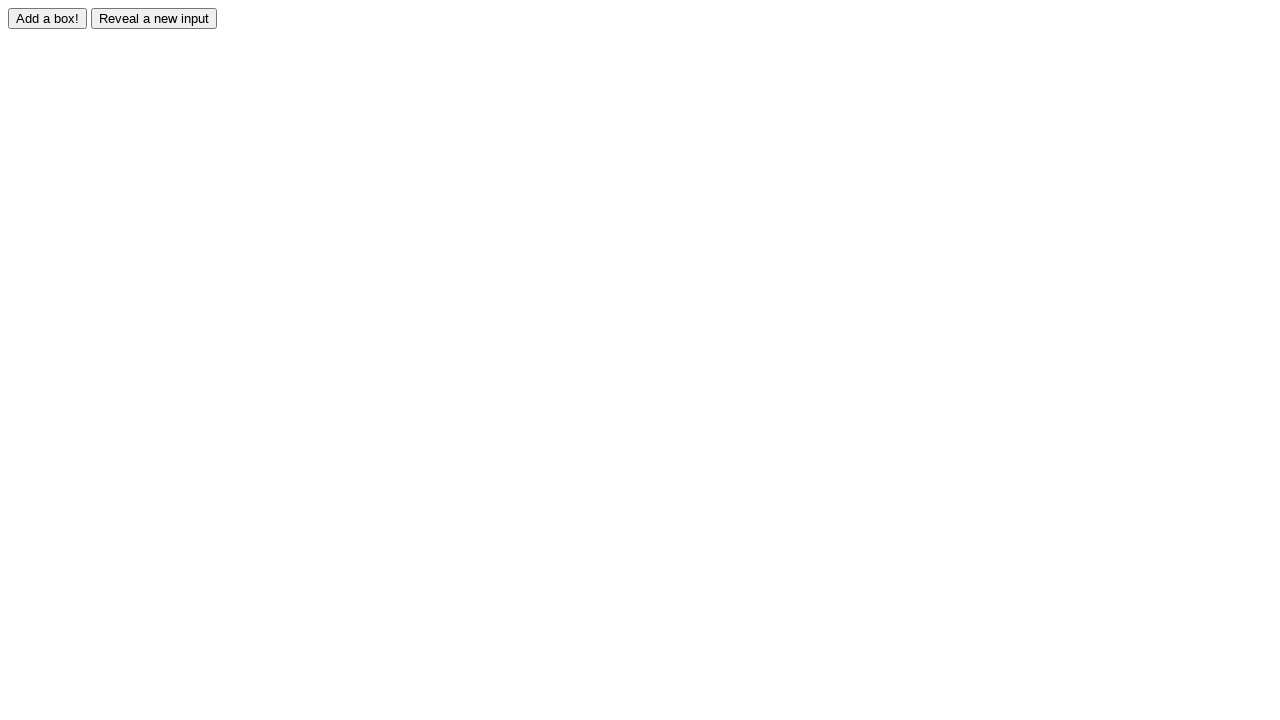

Clicked reveal button to show hidden input at (154, 18) on #reveal
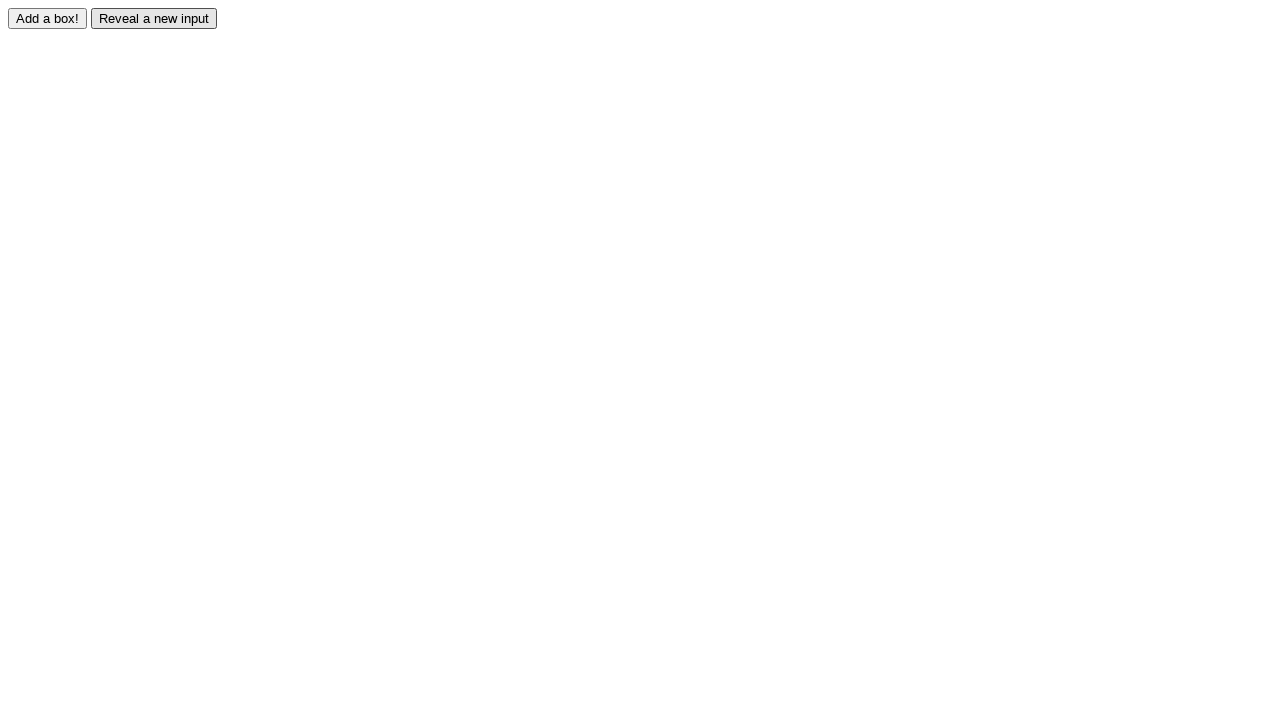

Located the revealed input element
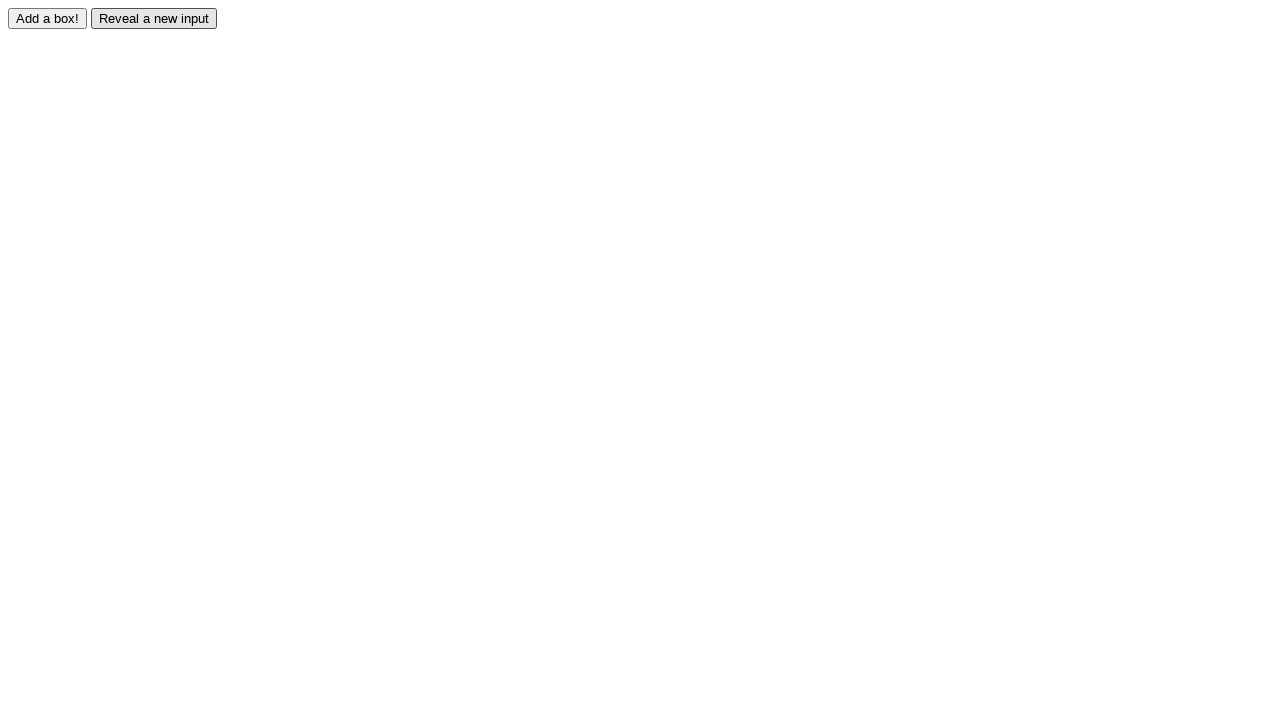

Waited for revealed element to become visible
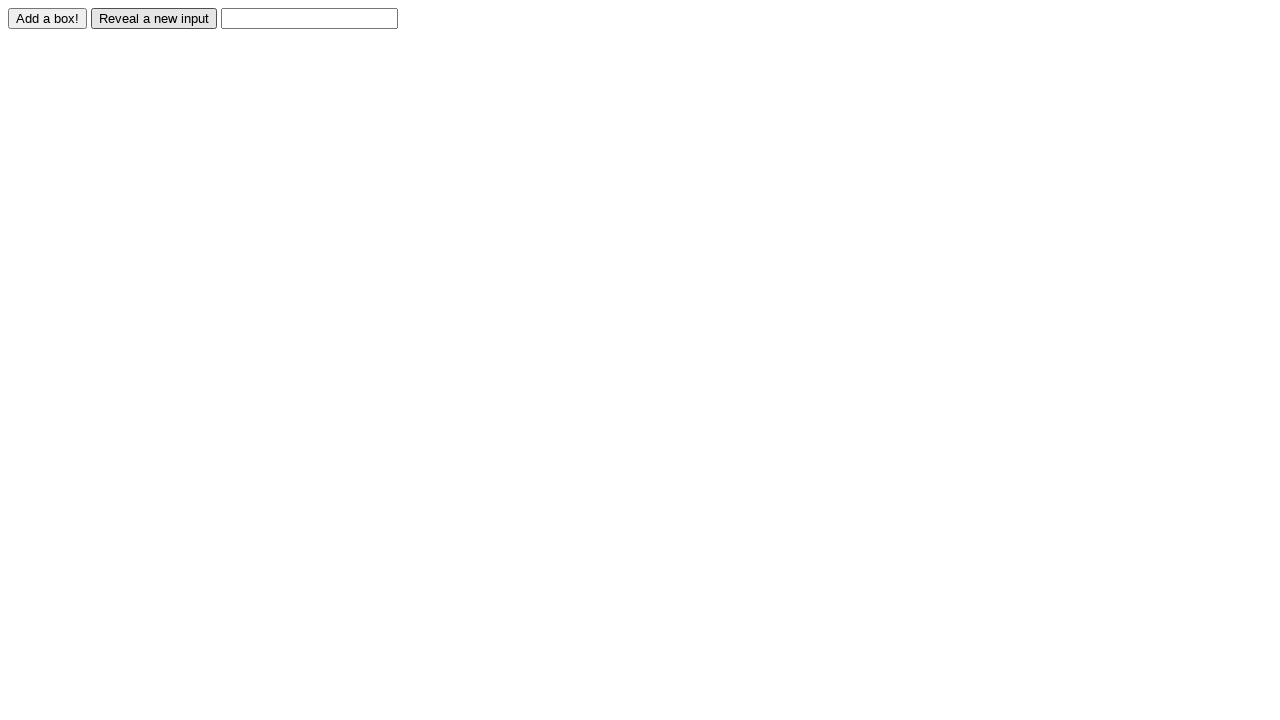

Filled revealed input field with 'Displayed' on #revealed
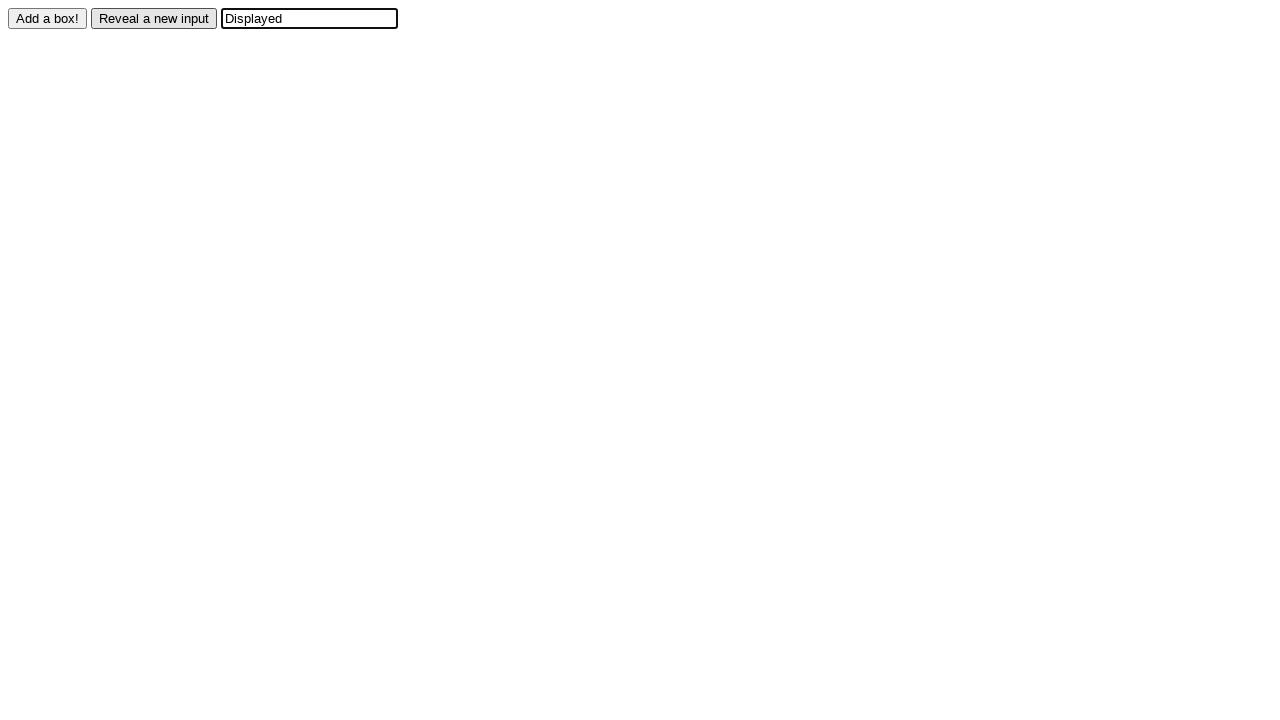

Verified that input value equals 'Displayed'
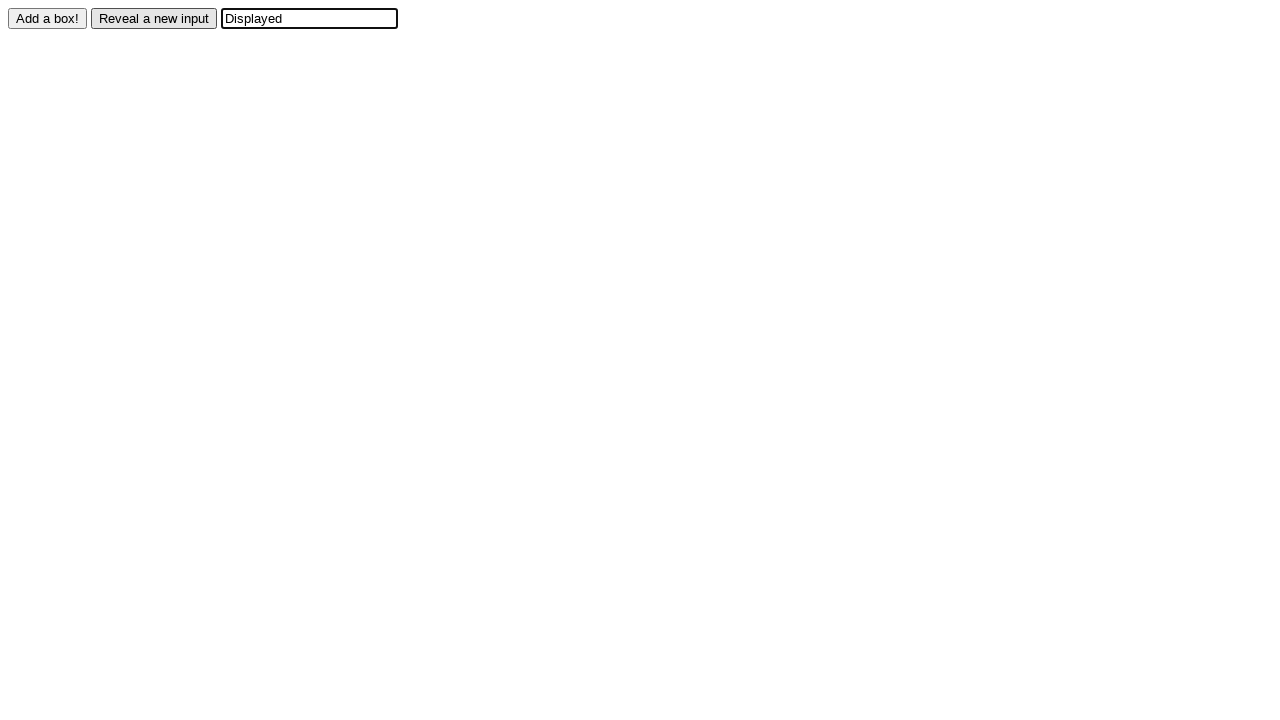

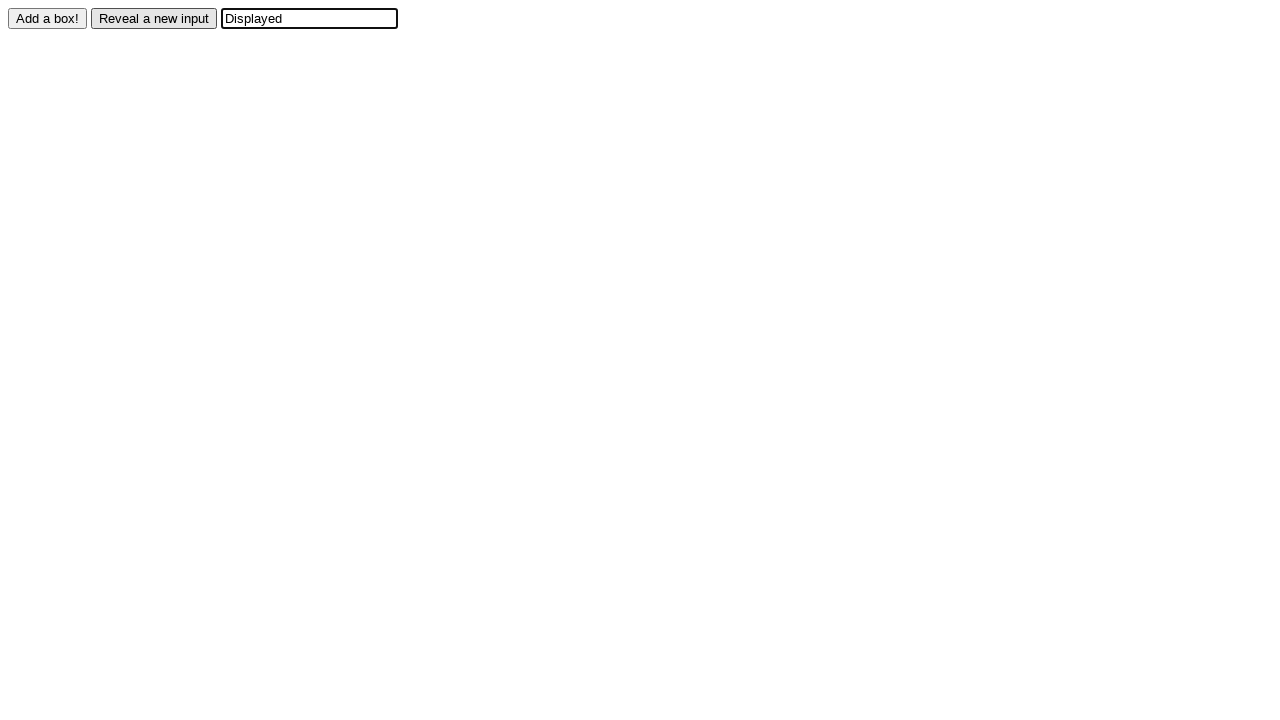